Tests accordion widget by clicking the fourth section to expand it and verify multiple paragraph elements are displayed

Starting URL: http://www.seleniumui.moderntester.pl/accordion.php

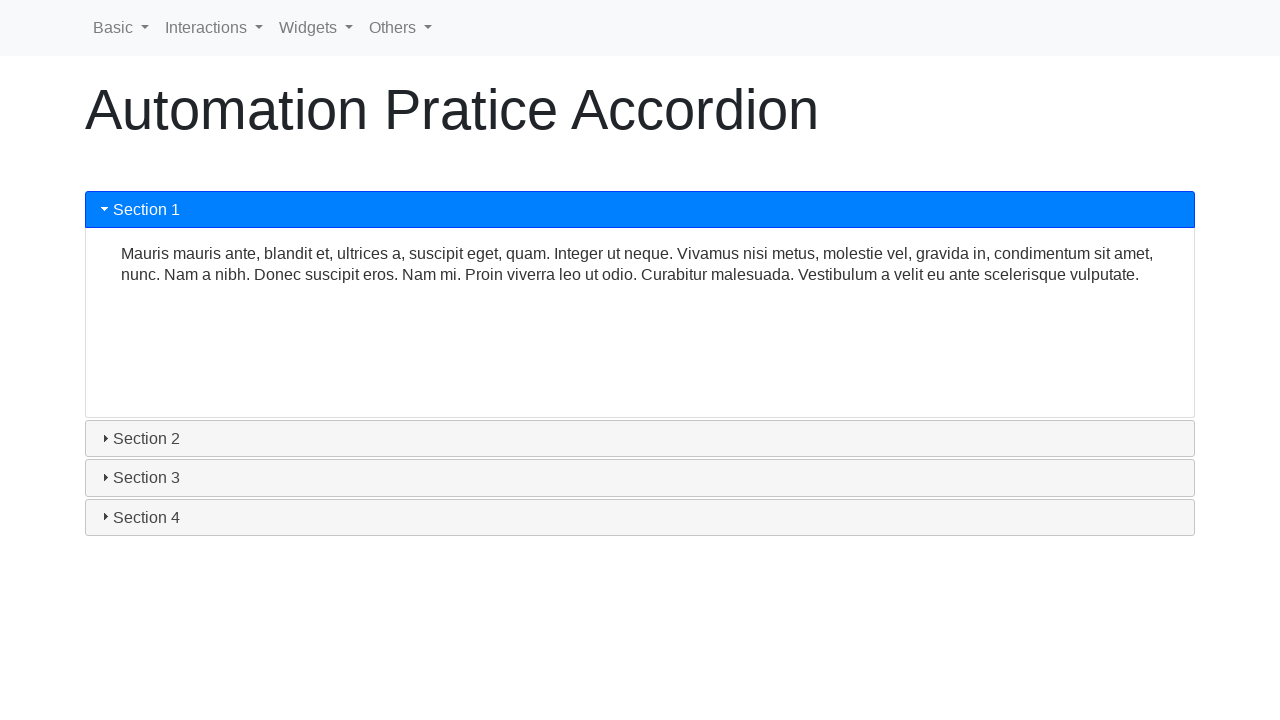

Clicked on fourth accordion section to expand it at (640, 517) on #ui-id-7
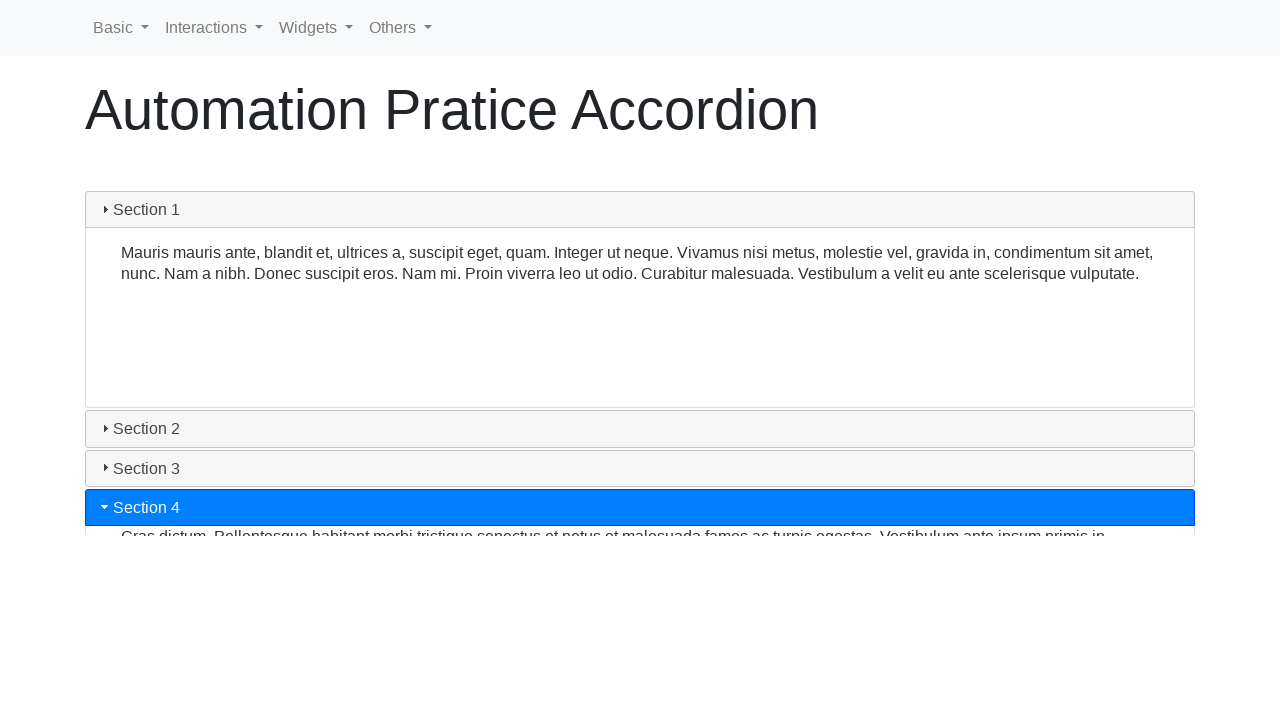

Fourth accordion section expanded and paragraph elements became visible
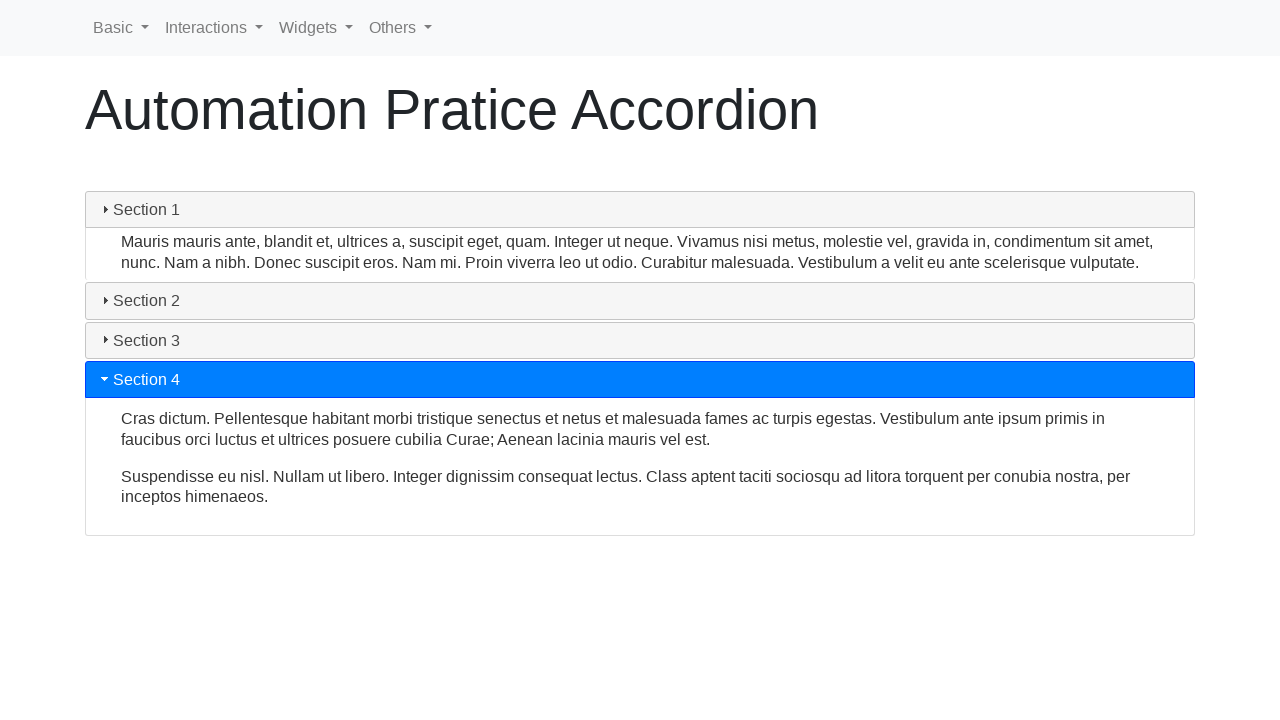

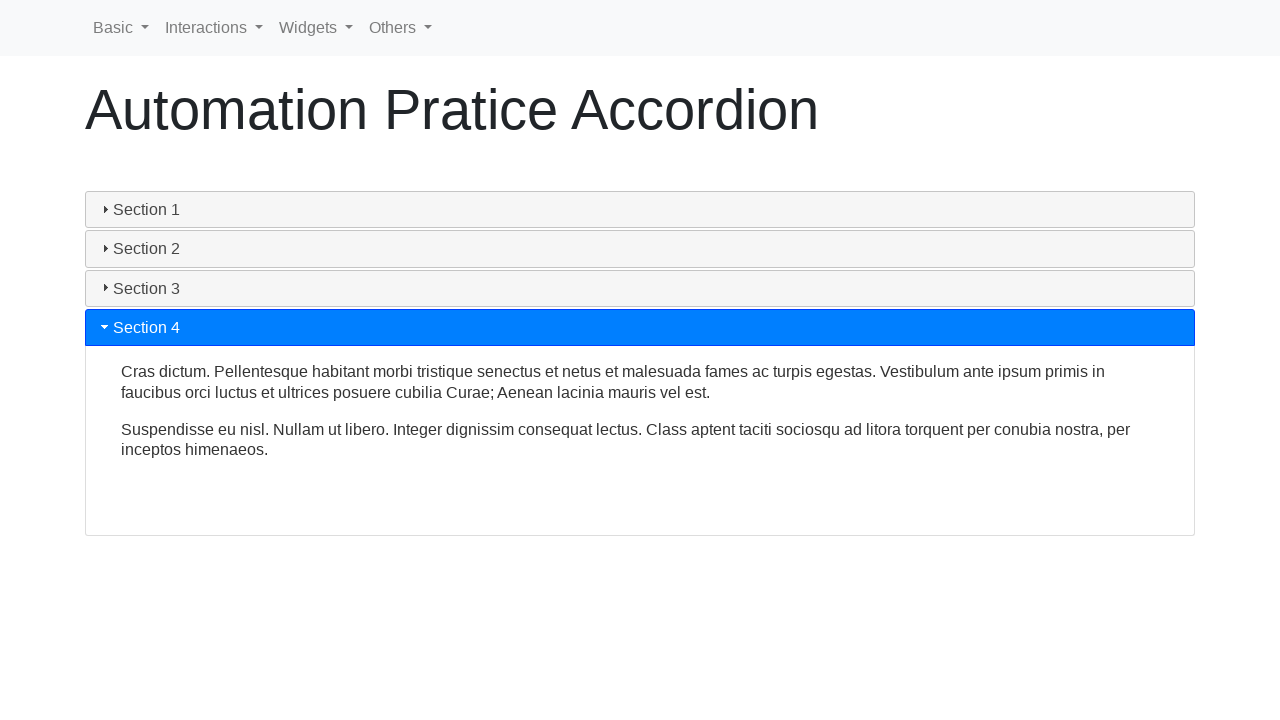